Tests sorting the Due column in ascending order by clicking the column header and verifying the values are sorted correctly

Starting URL: http://the-internet.herokuapp.com/tables

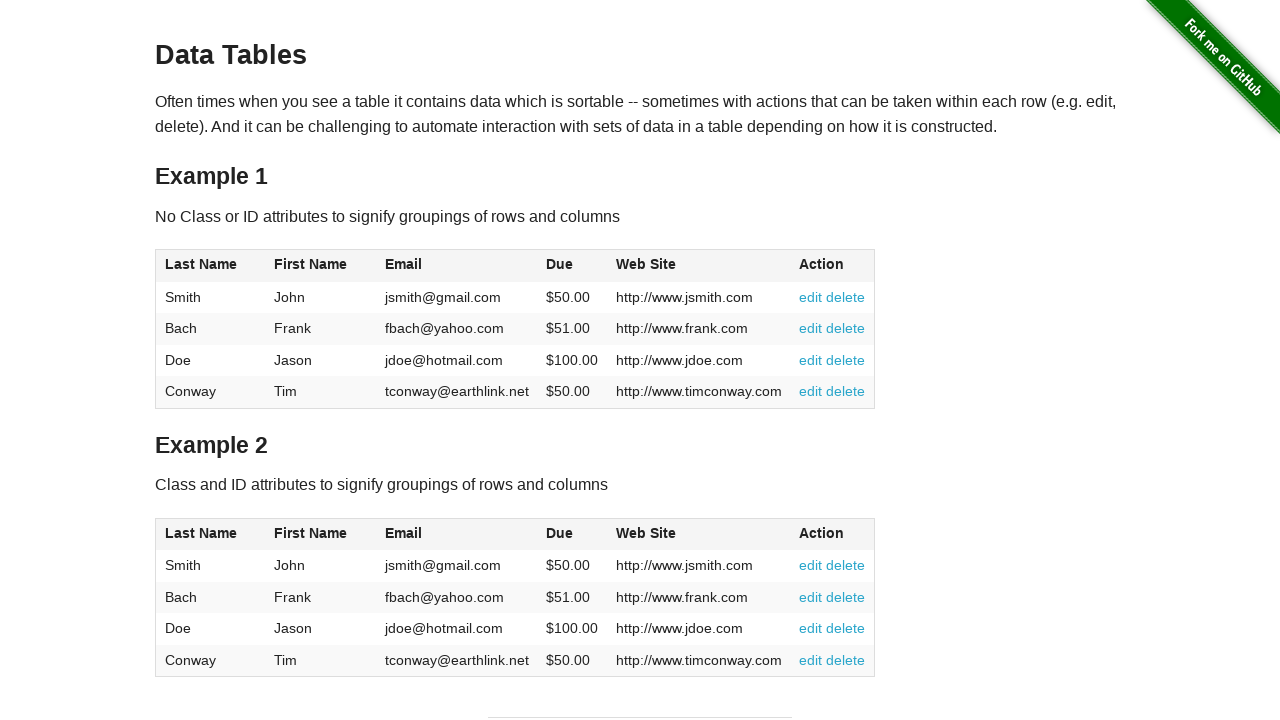

Clicked Due column header to sort in ascending order at (572, 266) on #table1 thead tr th:nth-of-type(4)
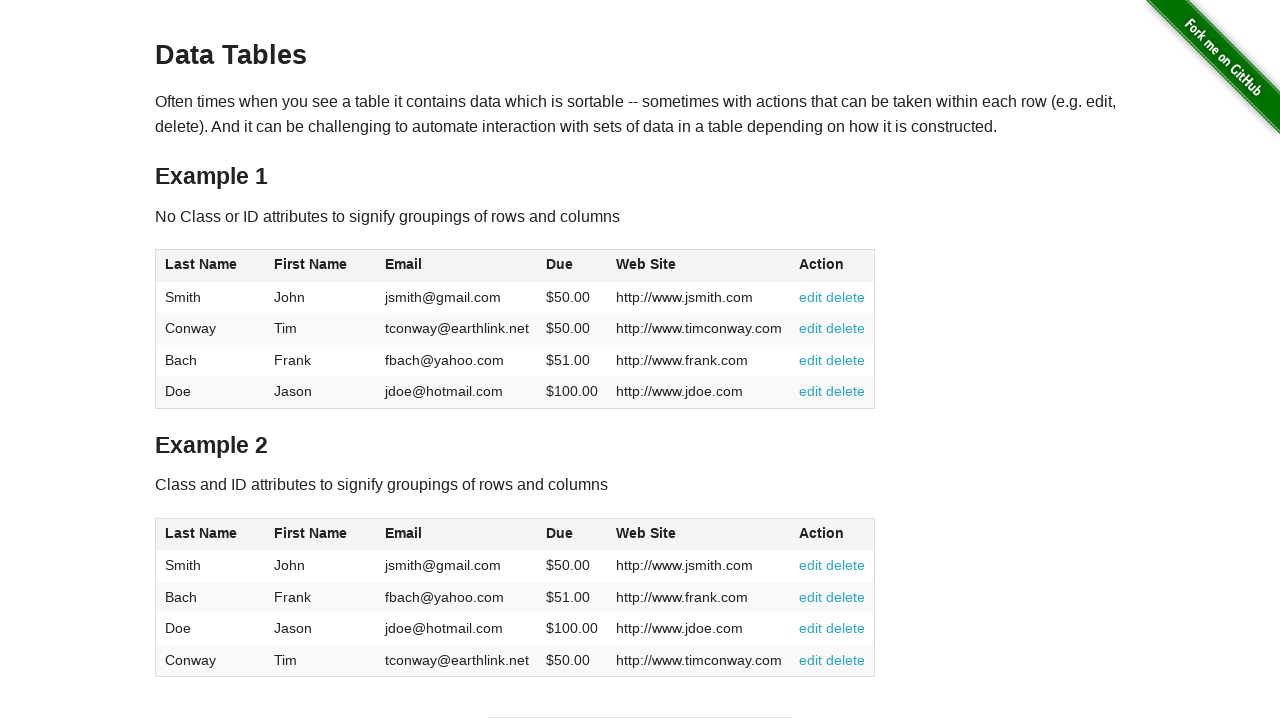

Due column cells loaded in table body
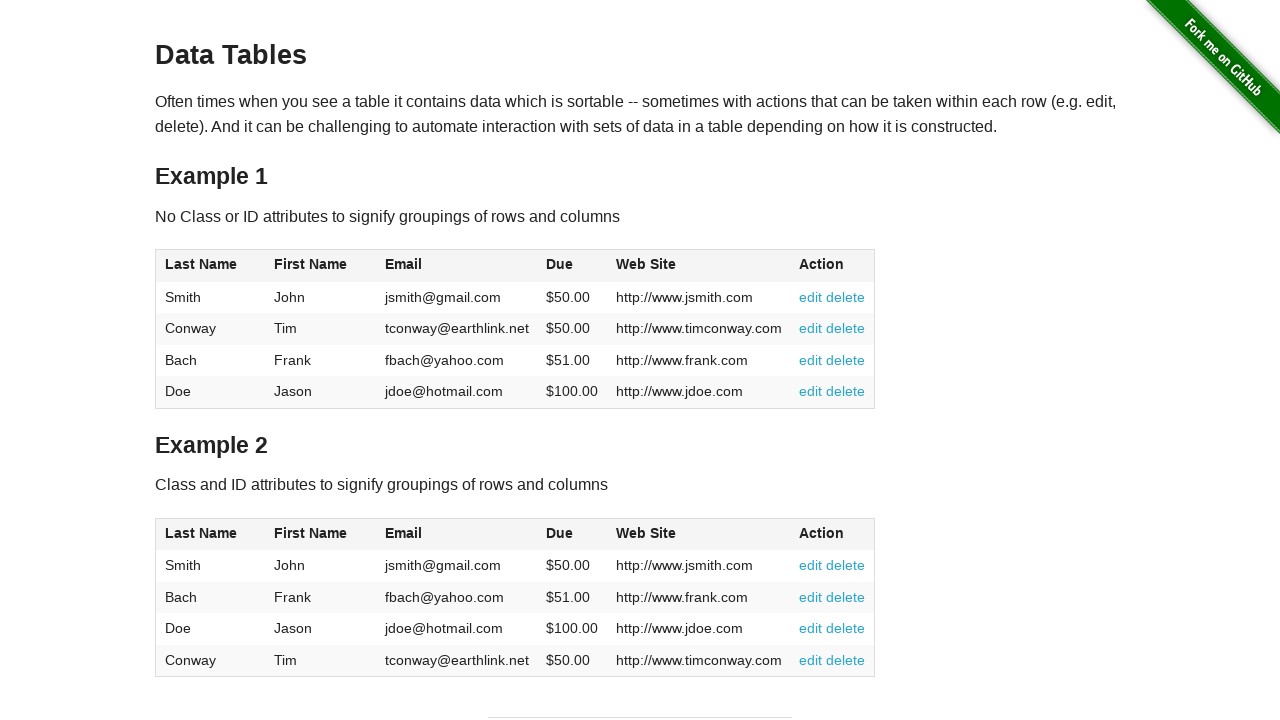

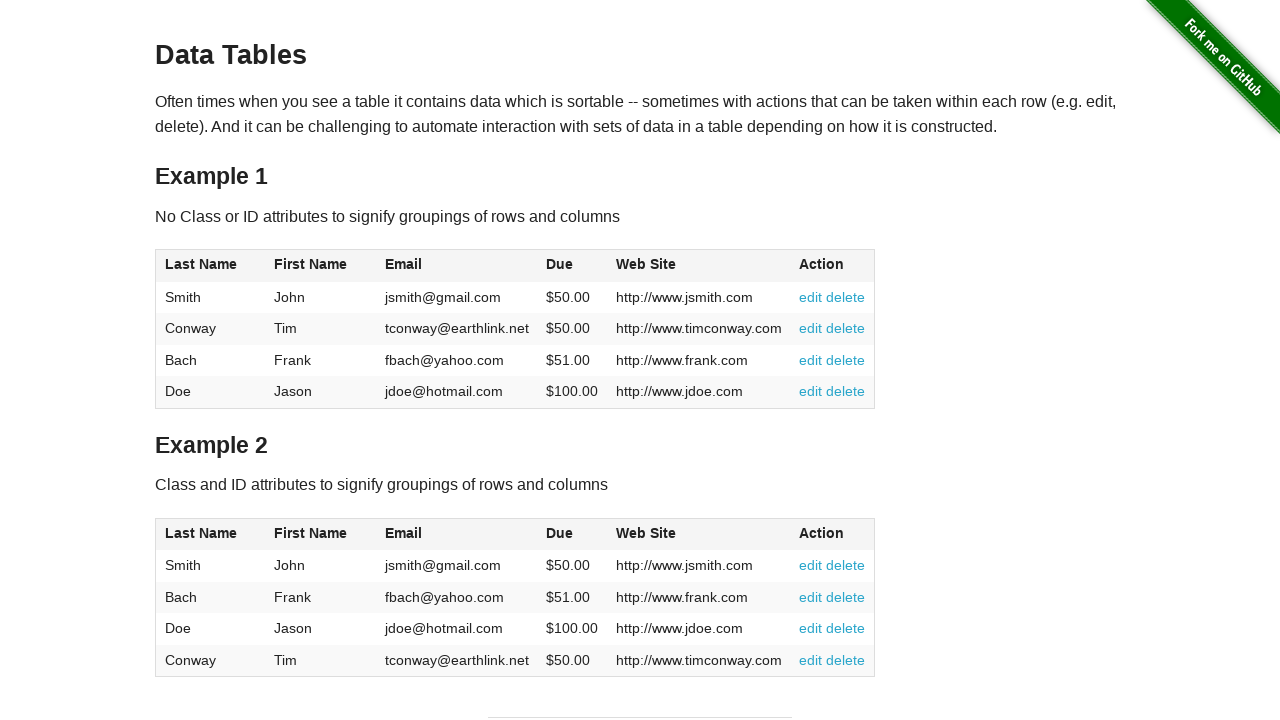